Navigates to a form page and clicks the submit button

Starting URL: https://syntaxprojects.com/input-form-locator.php

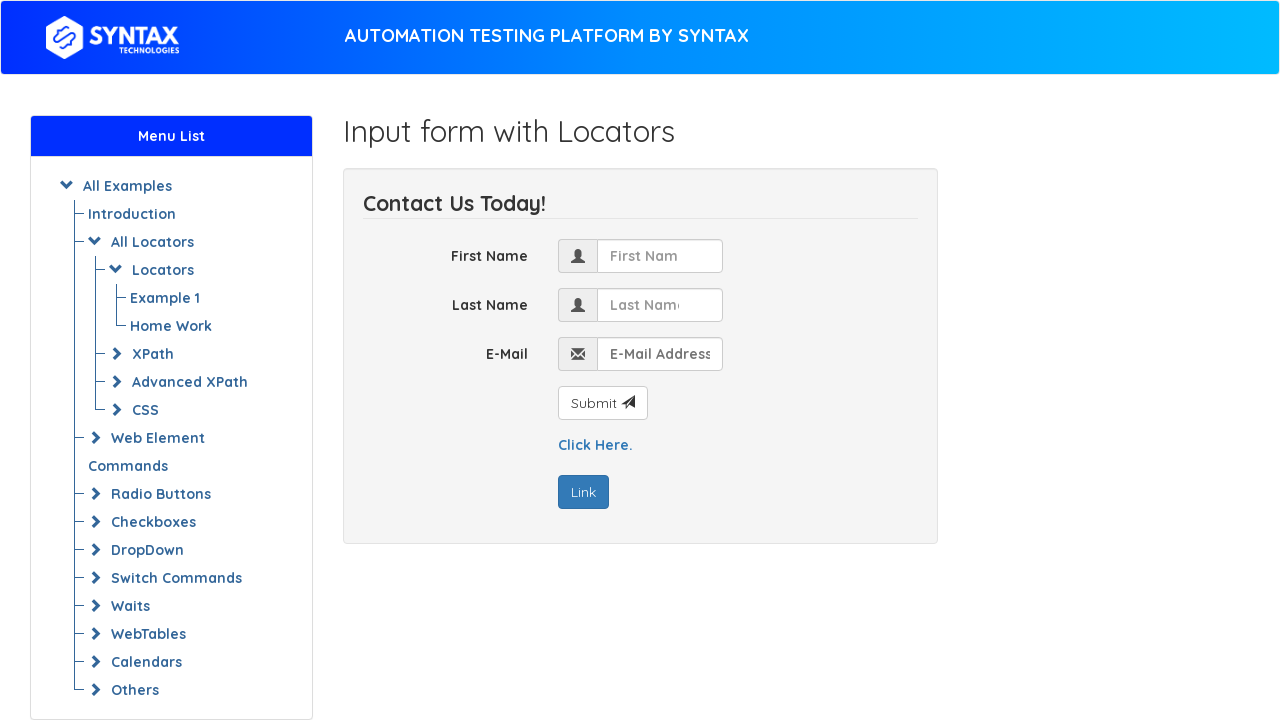

Navigated to form page at https://syntaxprojects.com/input-form-locator.php
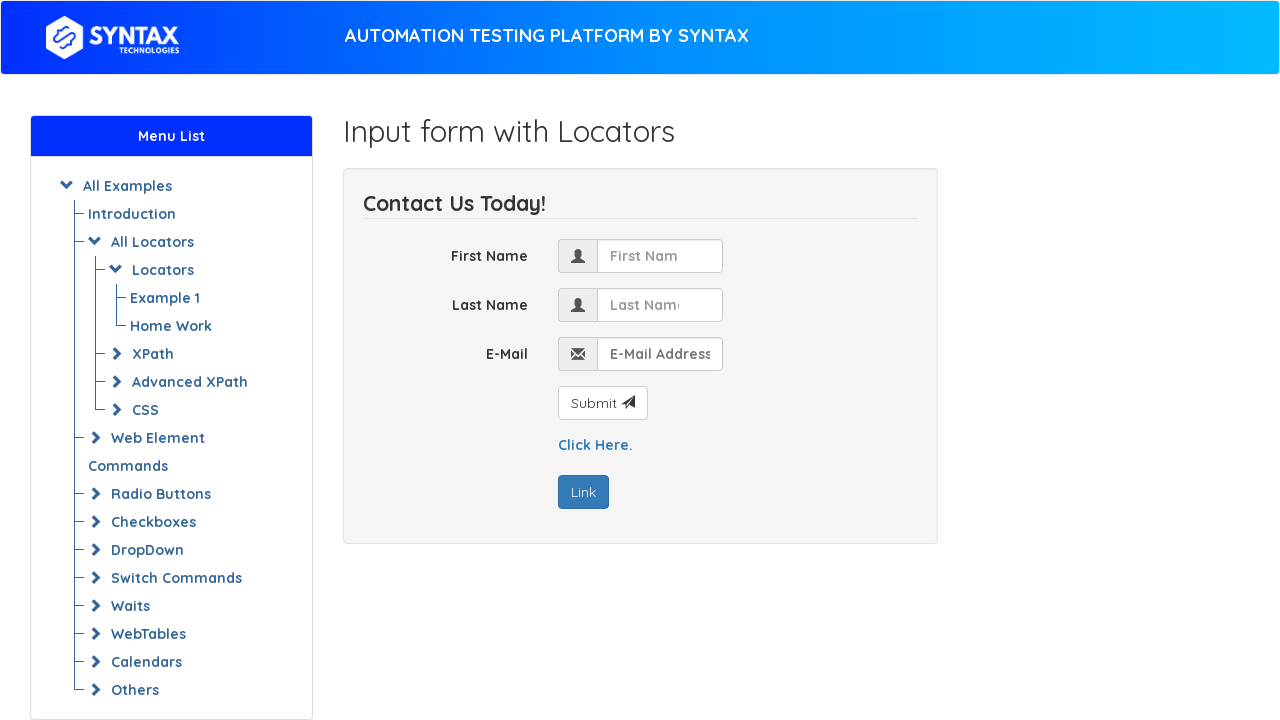

Clicked the submit button at (602, 403) on button
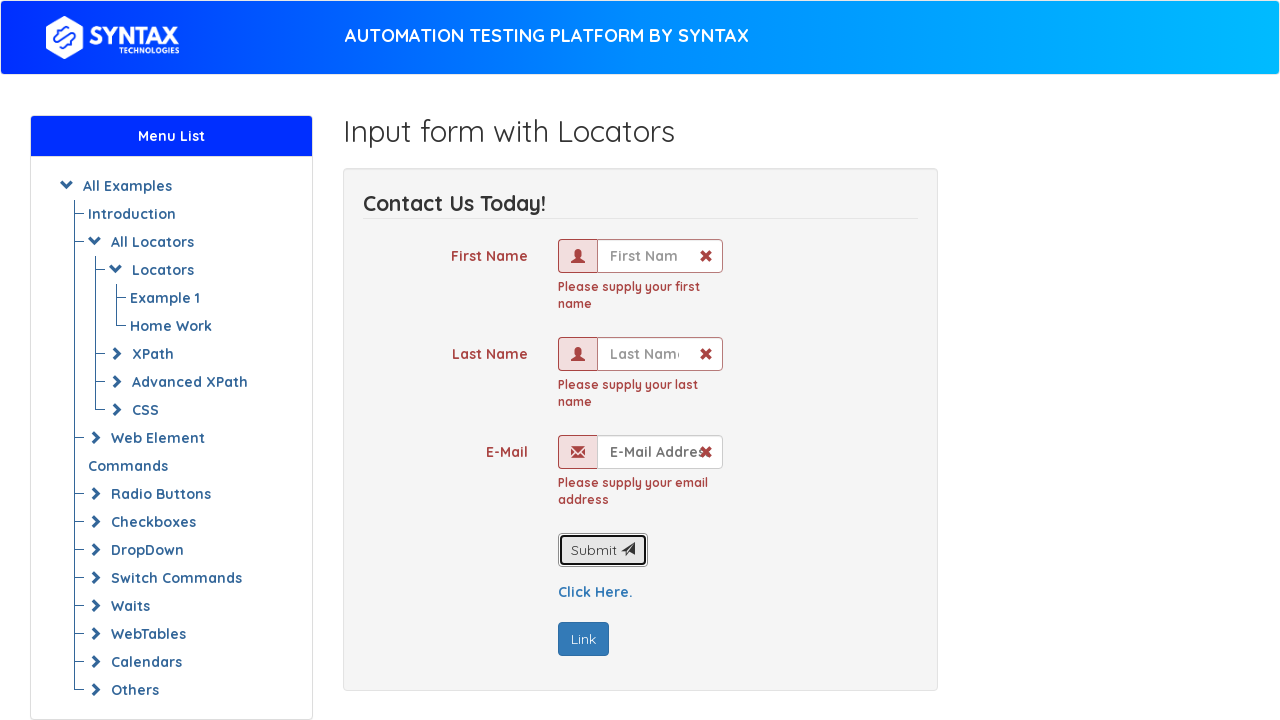

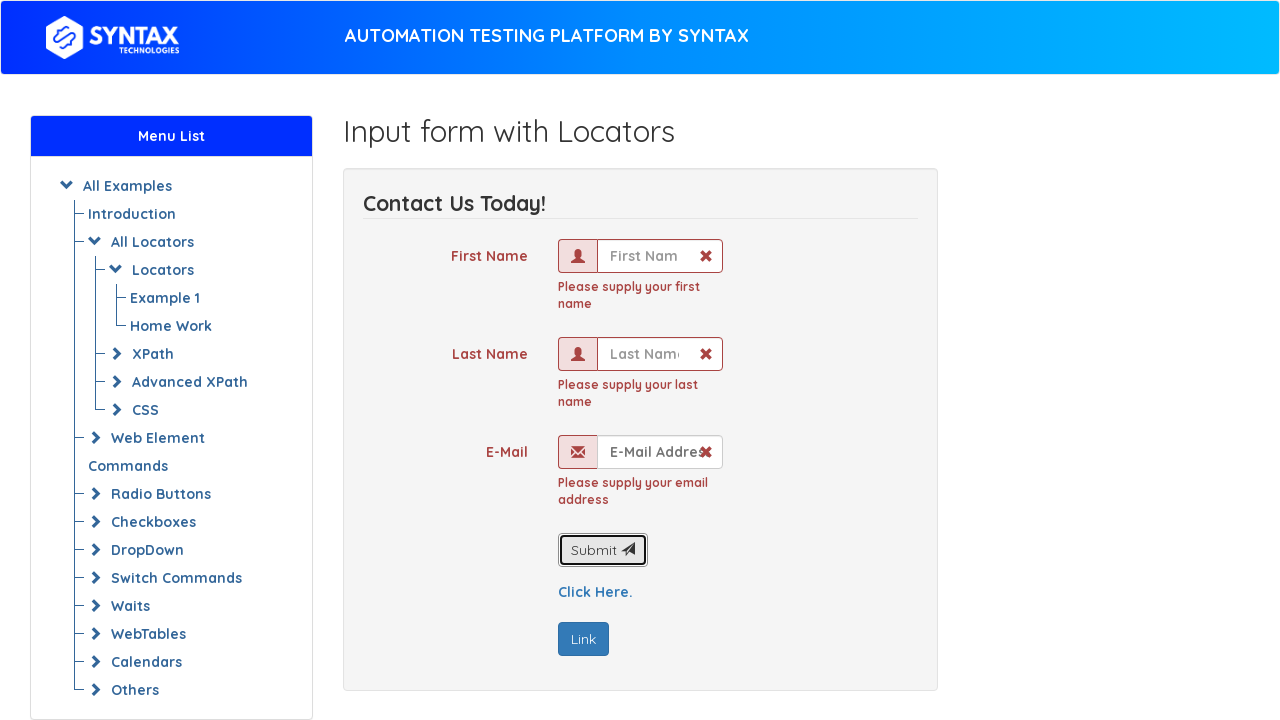